Tests Entry Ad page by clicking the link and closing the modal popup that appears

Starting URL: https://the-internet.herokuapp.com/

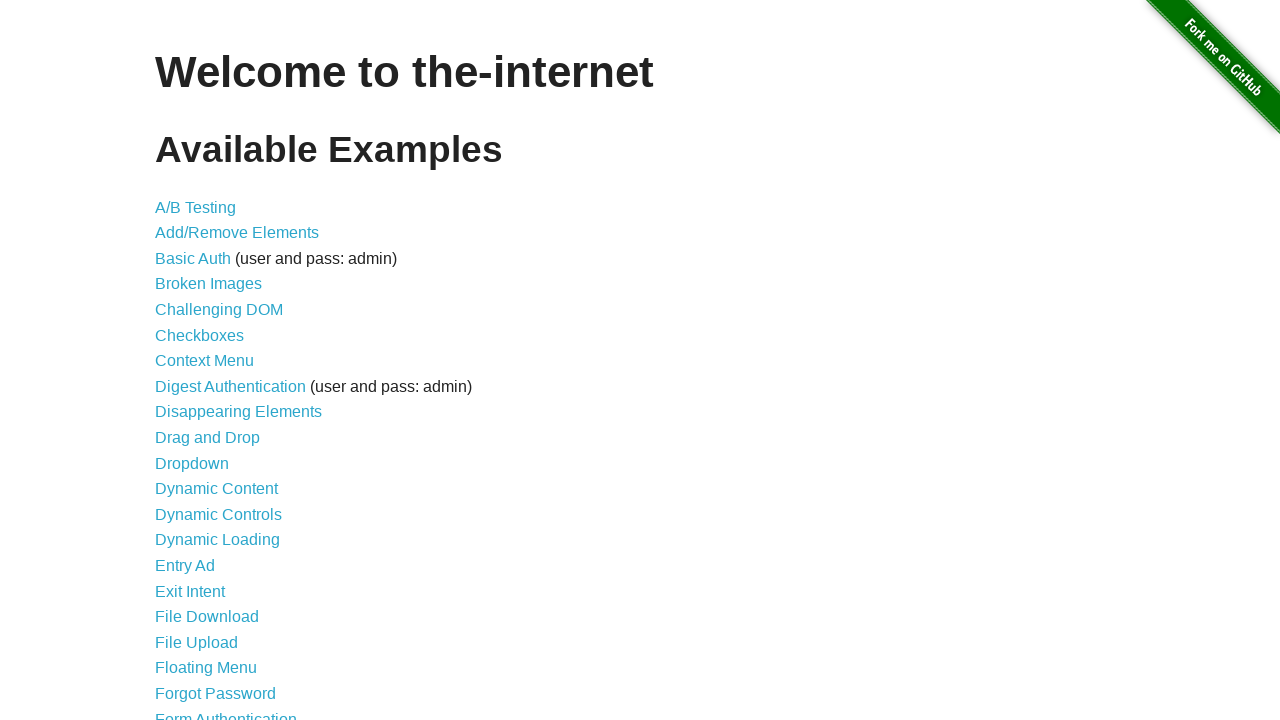

Clicked Entry Ad link at (185, 566) on a[href='/entry_ad']
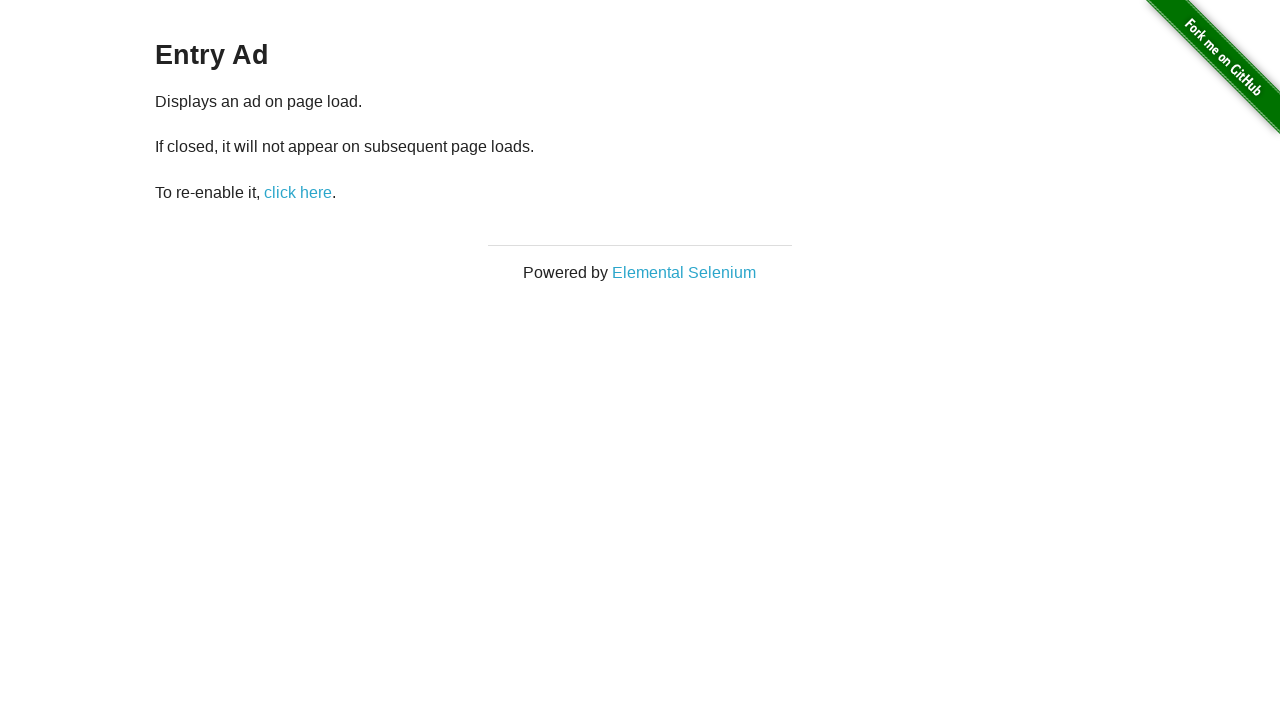

Entry Ad modal appeared
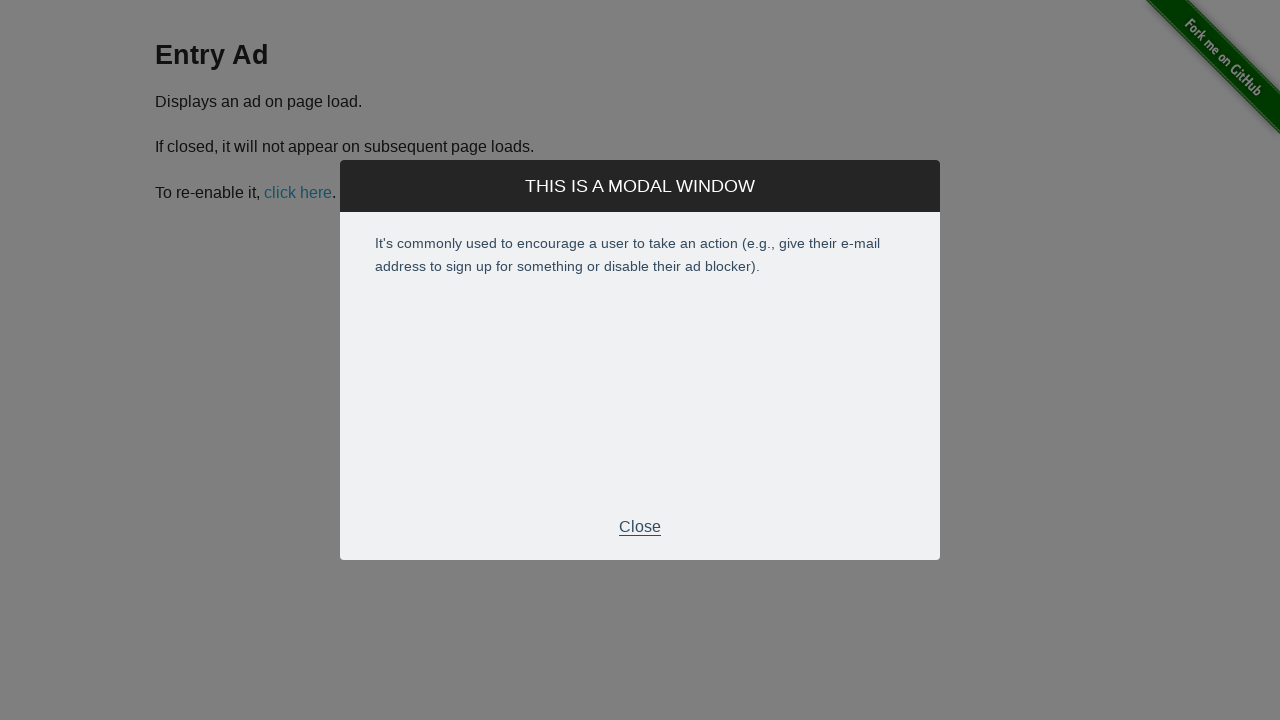

Clicked close button on Entry Ad modal at (640, 527) on #modal div.modal-footer p
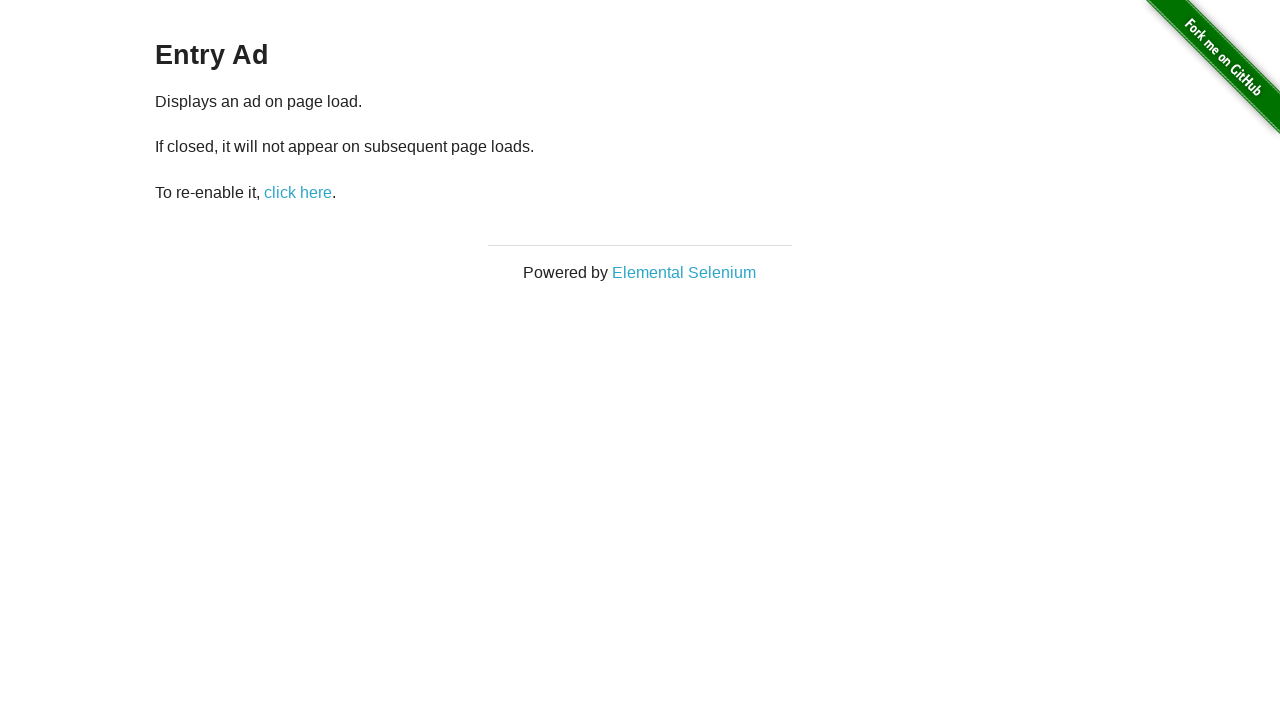

Entry Ad modal closed and disappeared
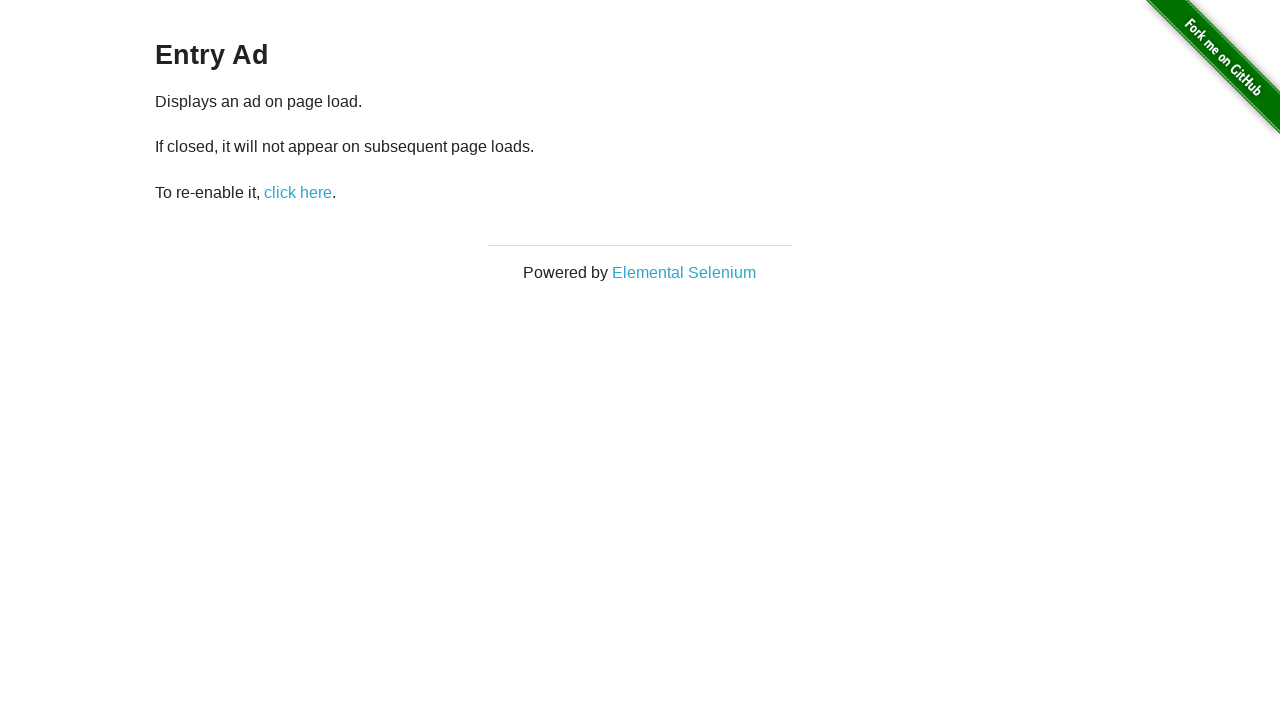

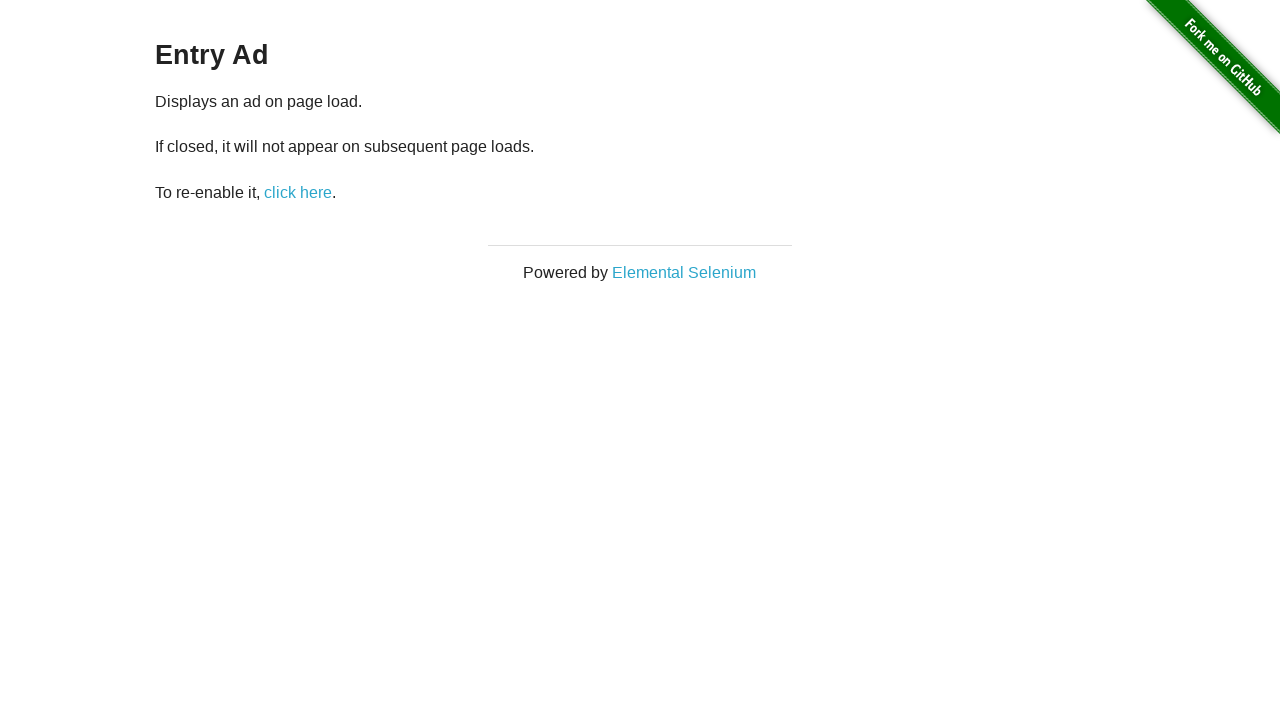